Tests calendar date picker functionality by opening two date input fields and selecting specific dates (31st and 30th) from the calendar widget.

Starting URL: https://rahulshettyacademy.com/dropdownsPractise/

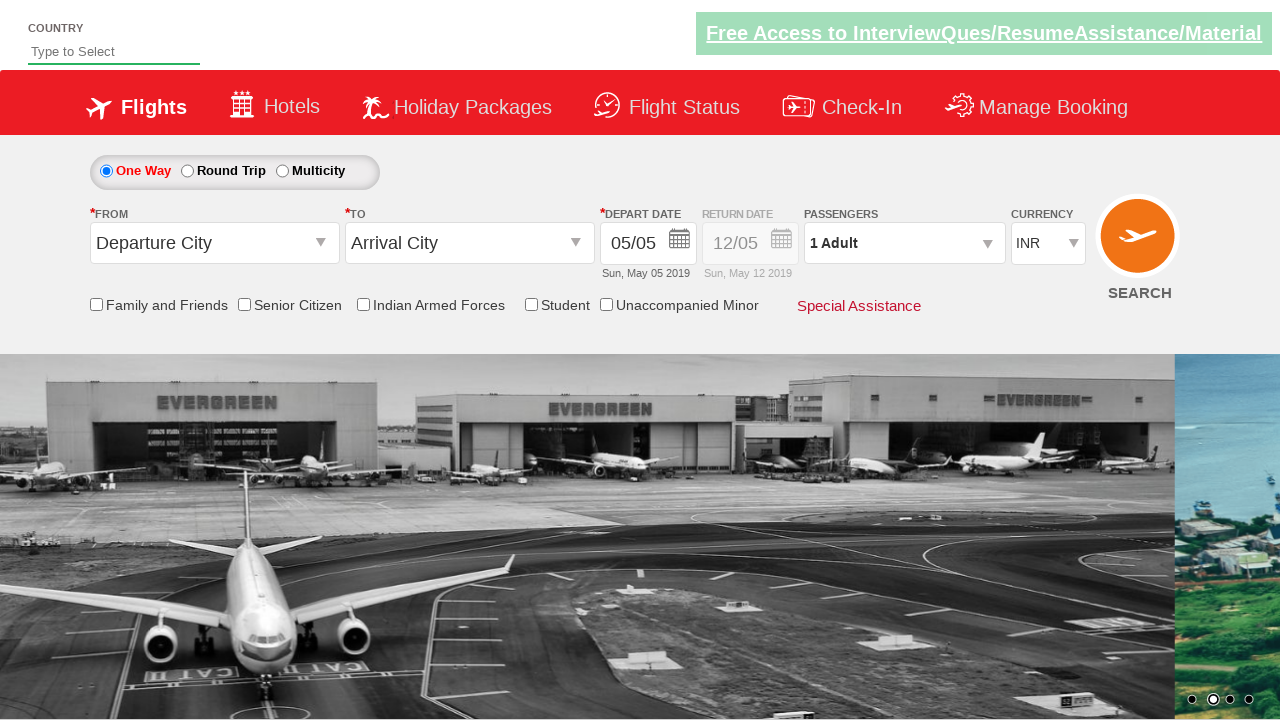

Clicked first date input field to open calendar at (648, 244) on #ctl00_mainContent_view_date1
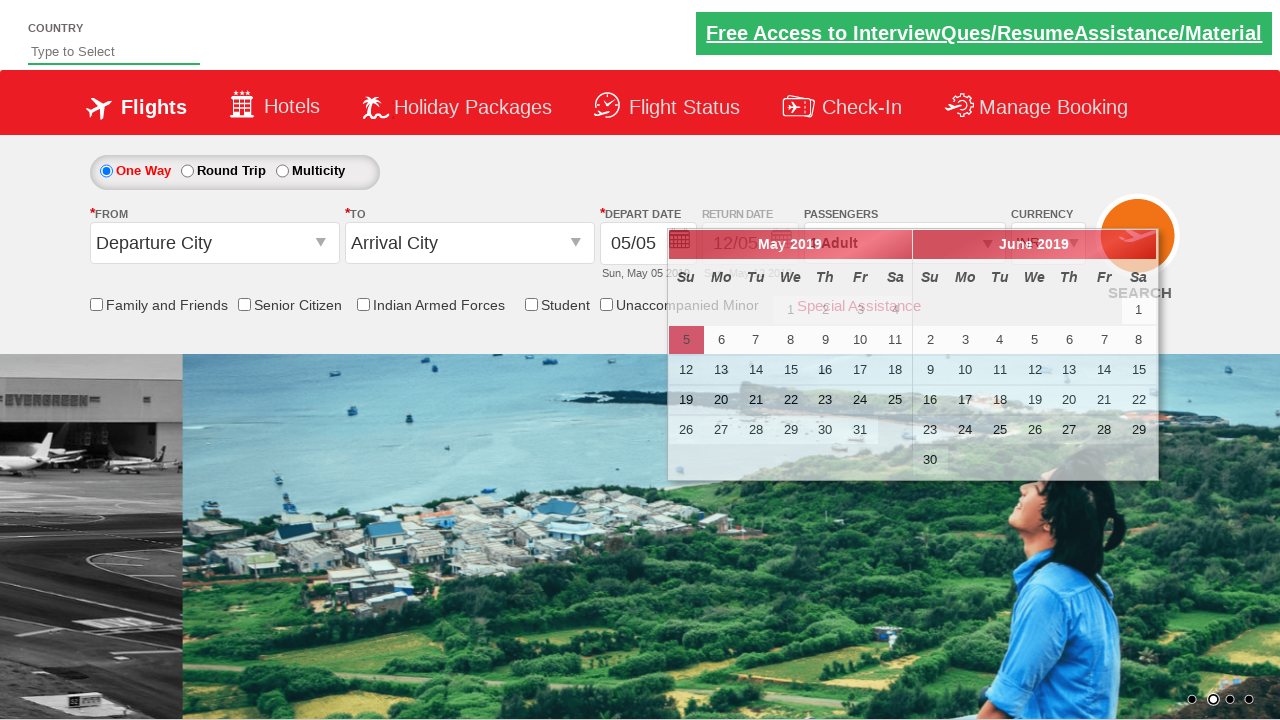

Calendar widget appeared with selectable date cells
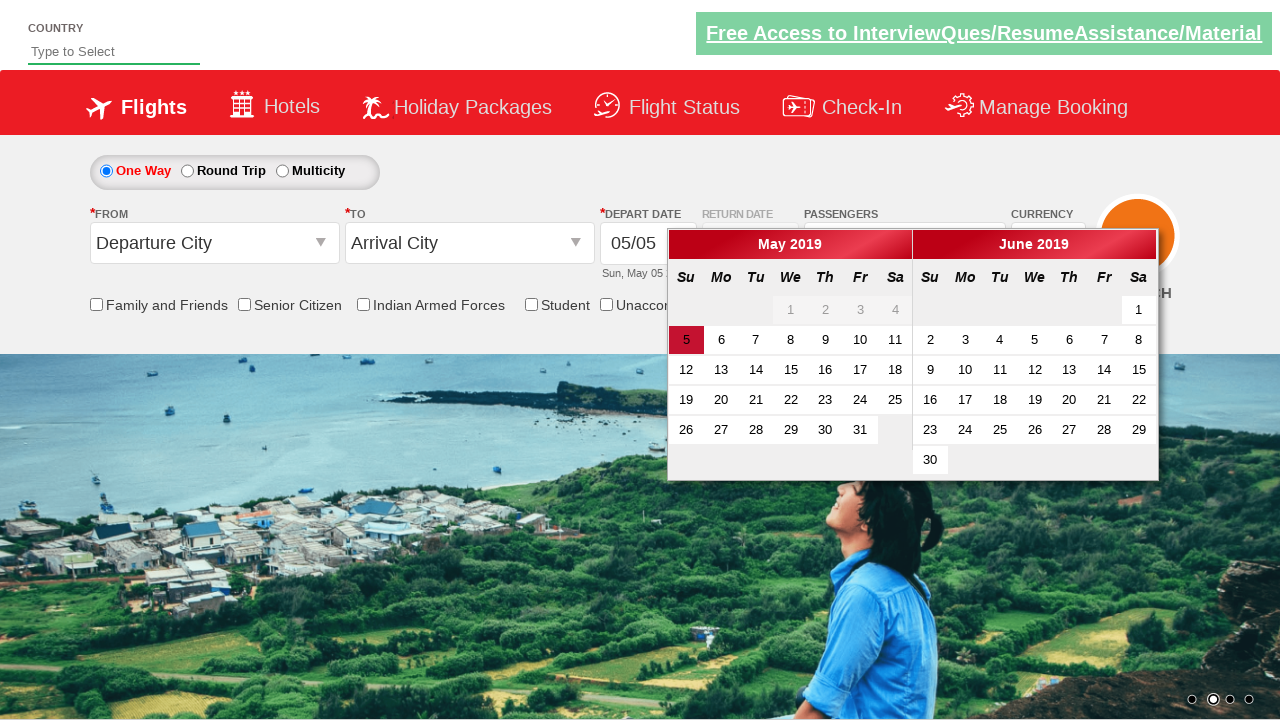

Selected day 31 from first calendar at (860, 430) on td[data-handler='selectDay'] >> nth=26
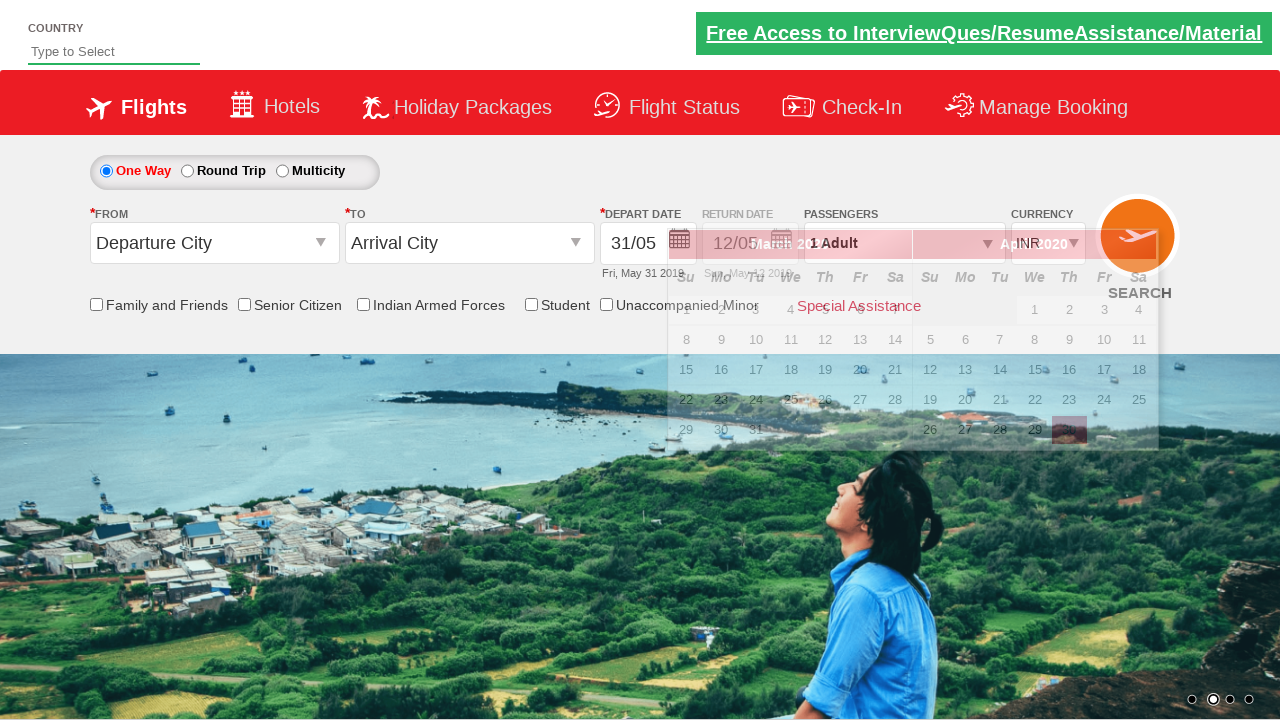

Clicked second date input field to open calendar at (750, 244) on #ctl00_mainContent_view_date2
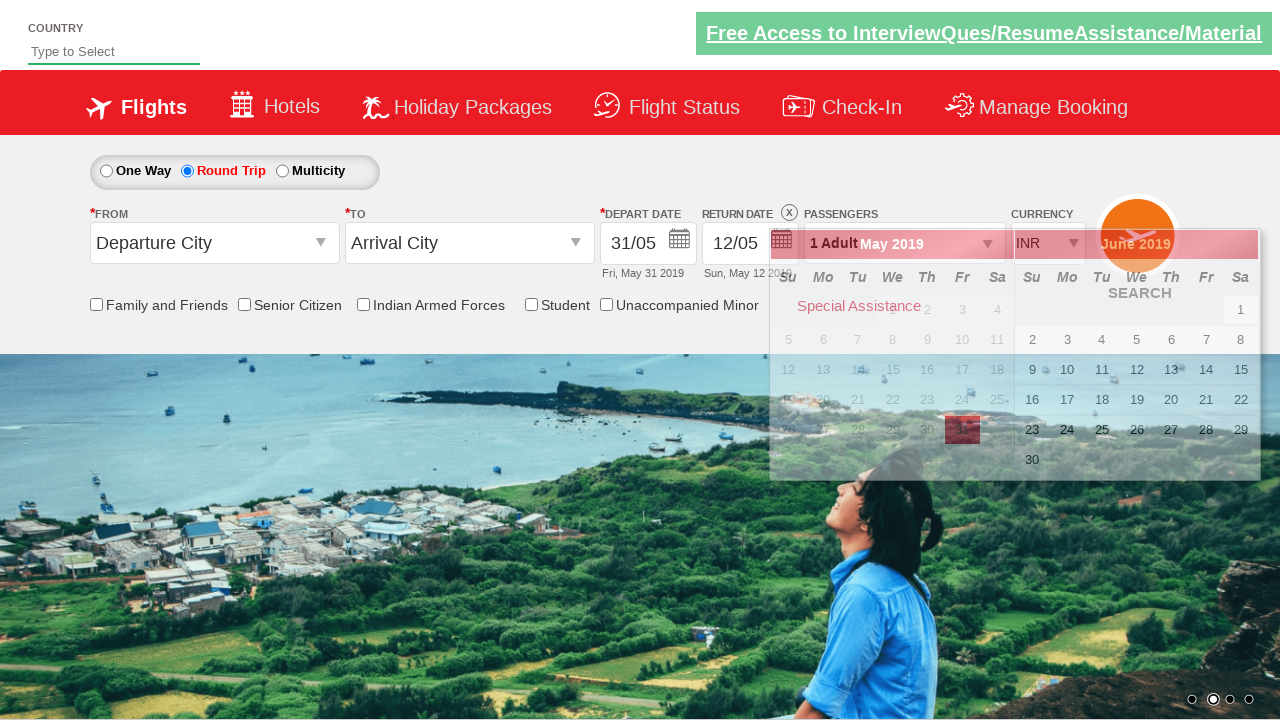

Second calendar widget appeared with selectable date cells
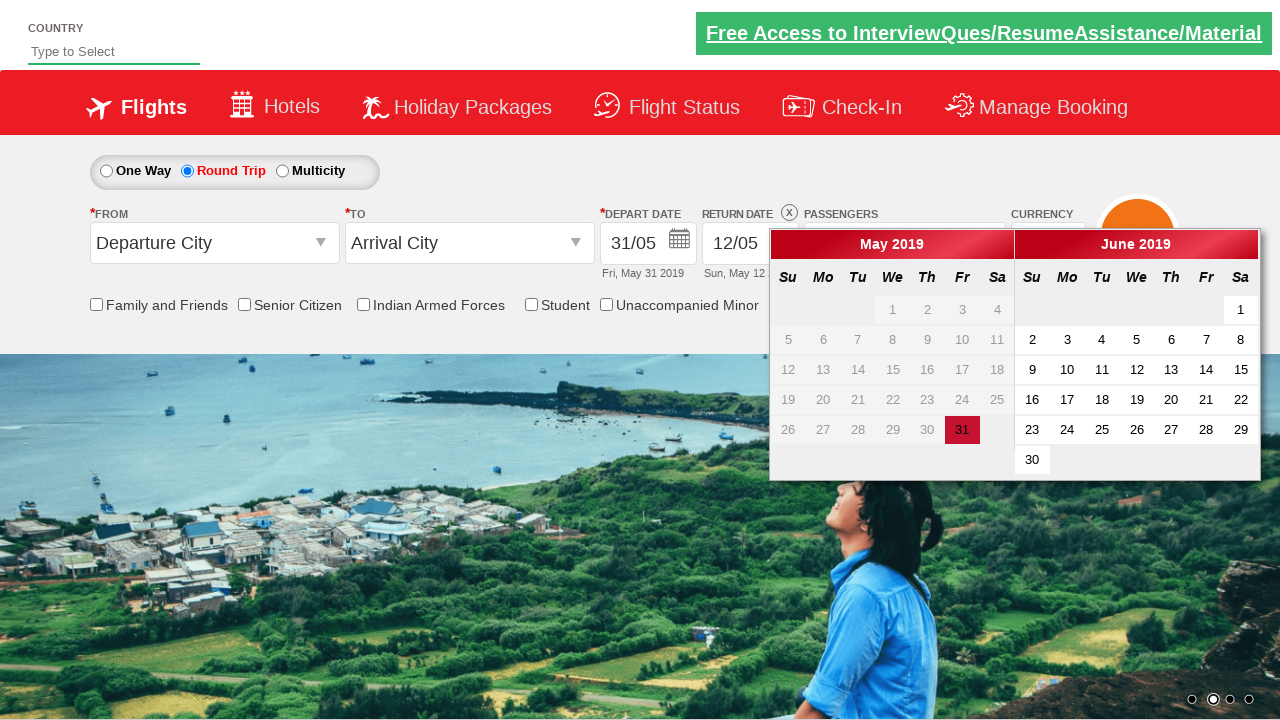

Selected day 30 from second calendar at (1032, 460) on td[data-handler='selectDay'] >> nth=30
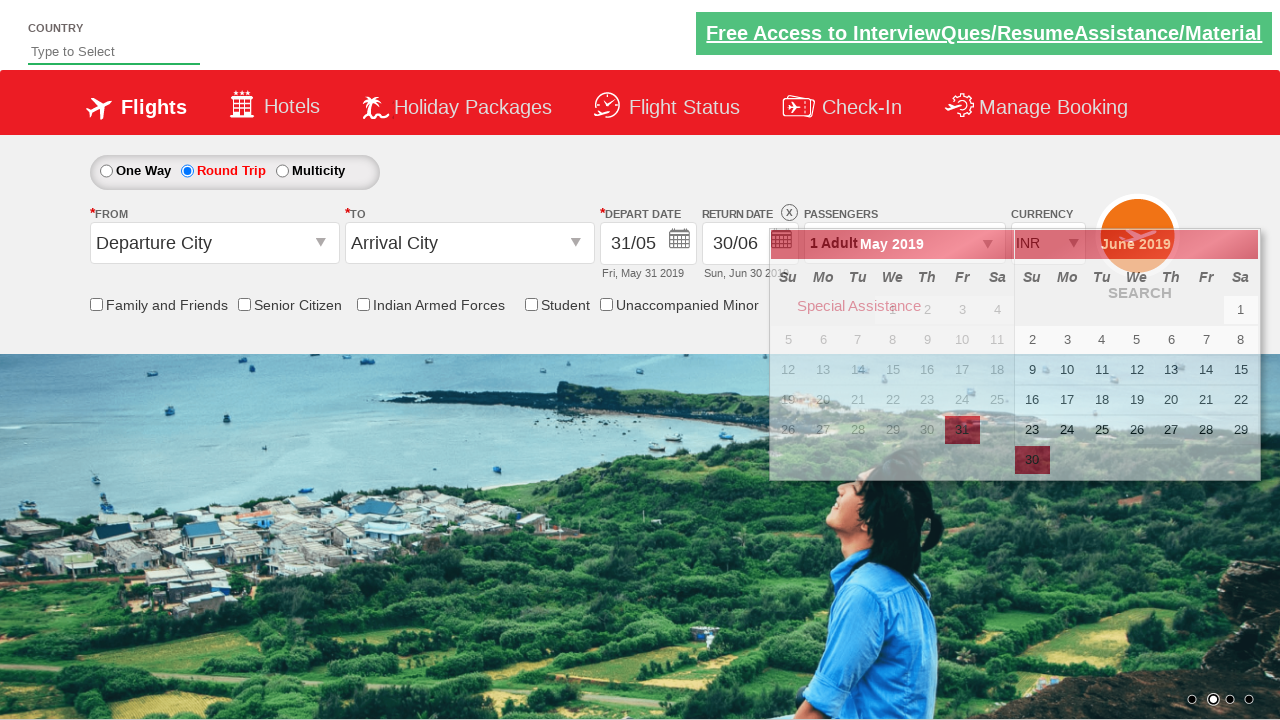

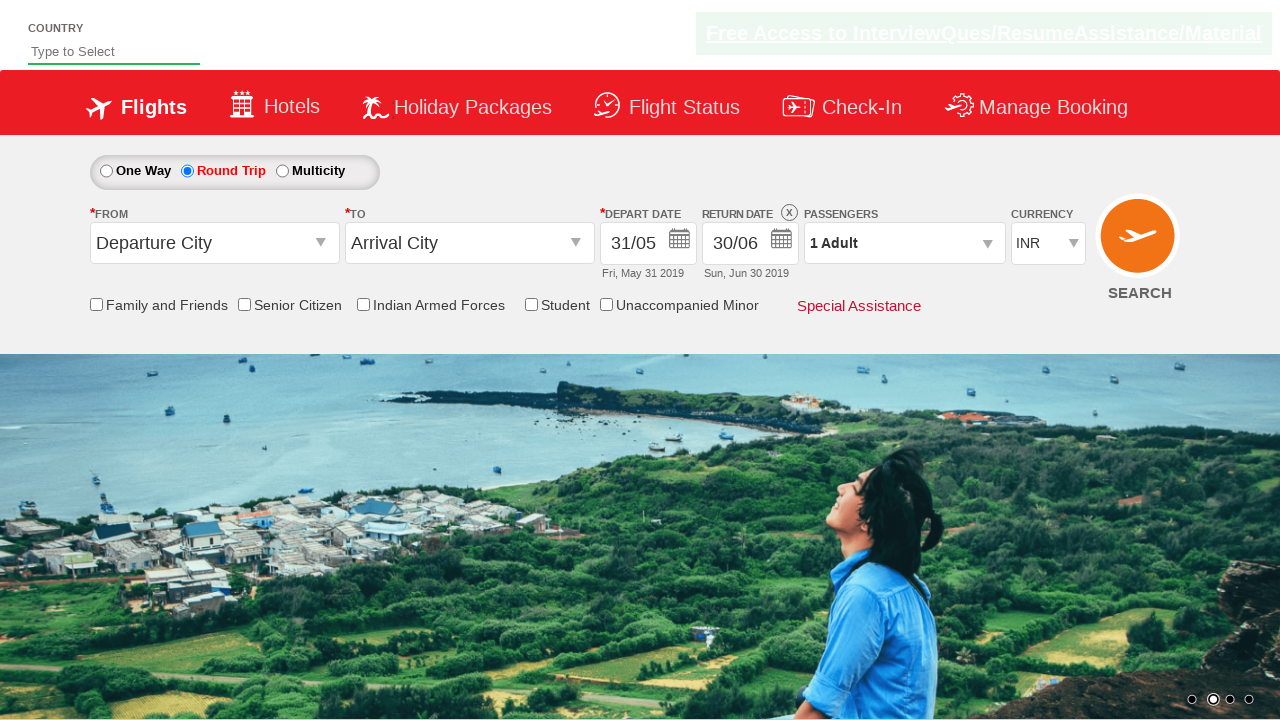